Tests adding a new todo item to a sample todo application by entering text and verifying the item appears in the list

Starting URL: https://lambdatest.github.io/sample-todo-app/

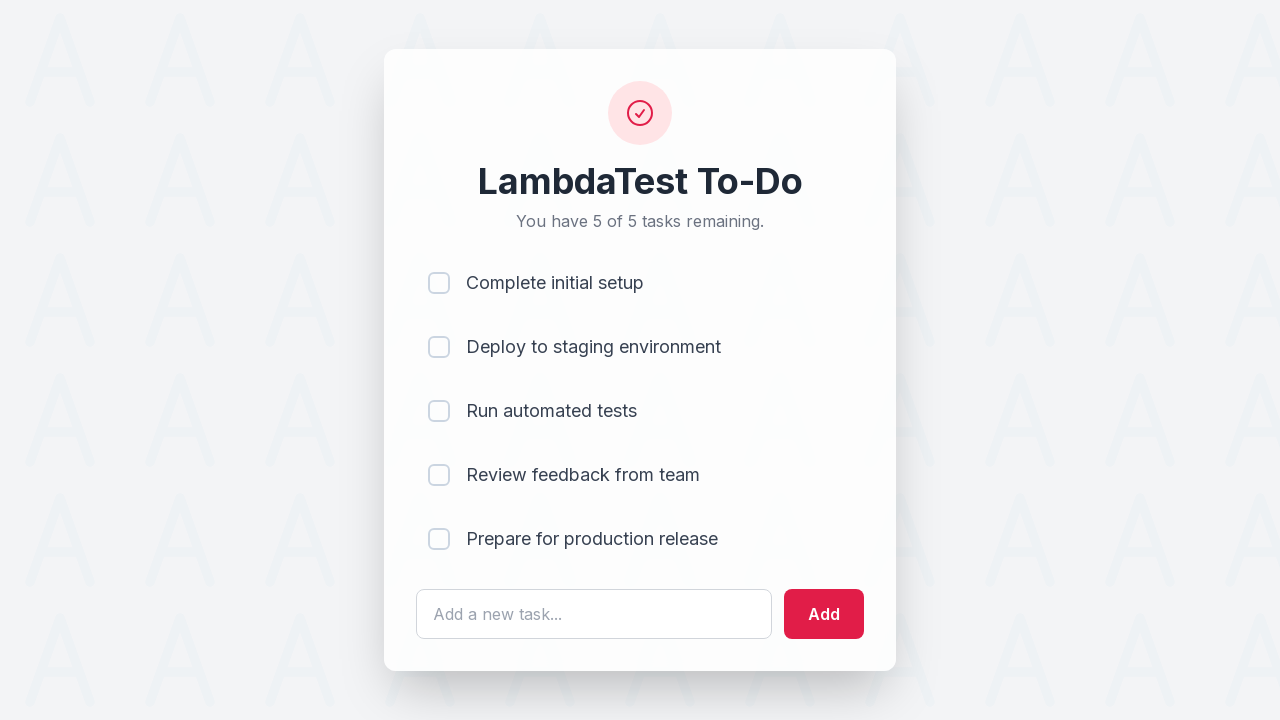

Filled todo input field with 'Learn Selenium' on #sampletodotext
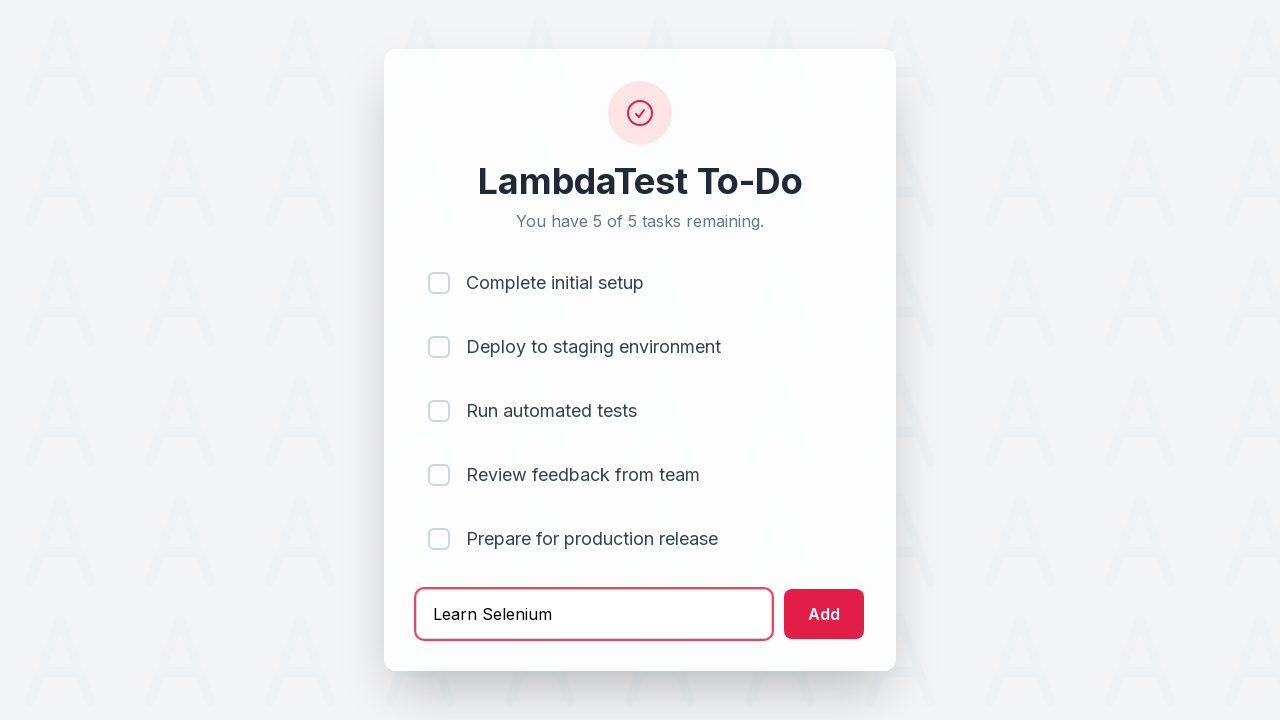

Pressed Enter to submit the new todo item on #sampletodotext
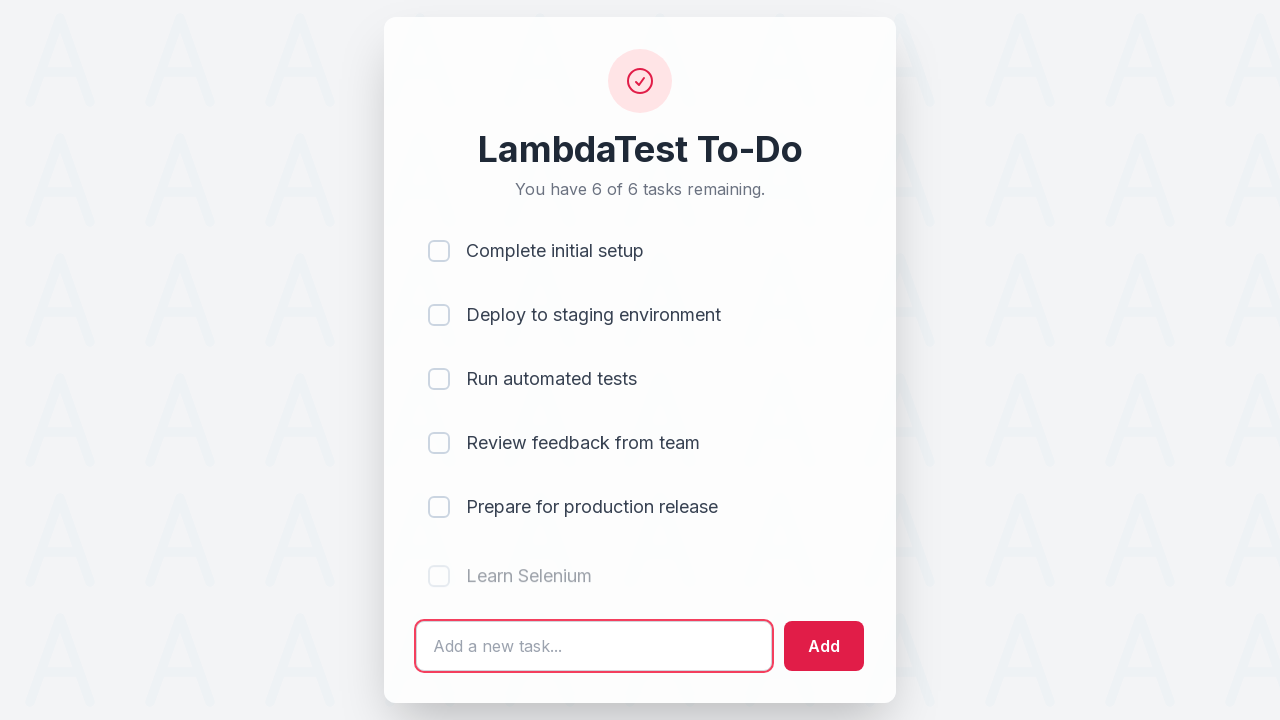

Verified 'Learn Selenium' todo item appeared in the list
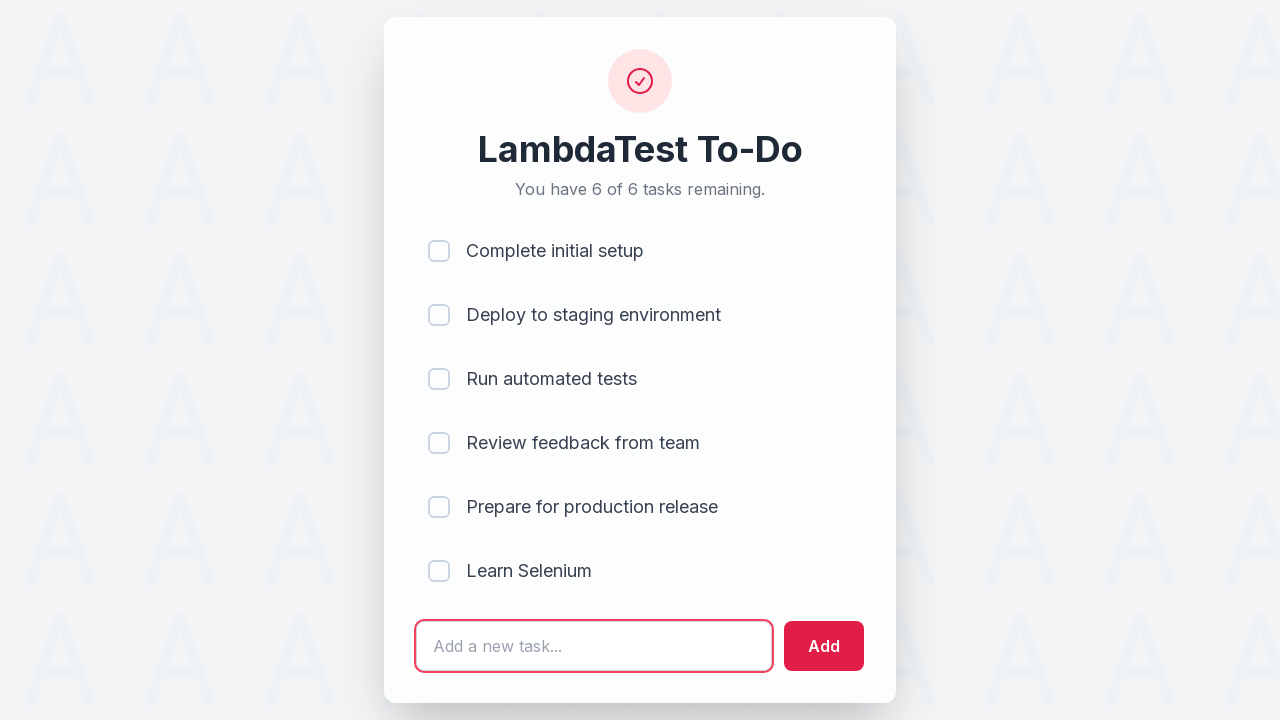

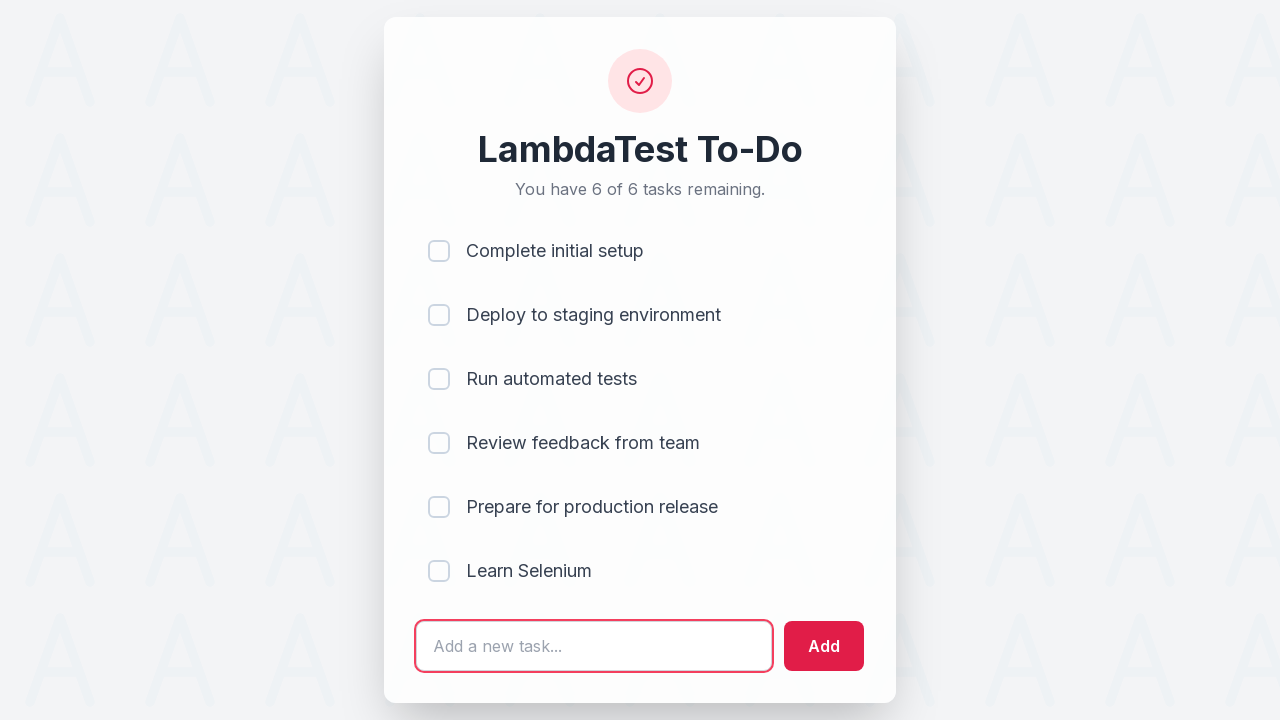